Tests W3Schools JavaScript alert example by switching to iframe and clicking the try button

Starting URL: https://www.w3schools.com/jsref/tryit.asp?filename=tryjsref_alert

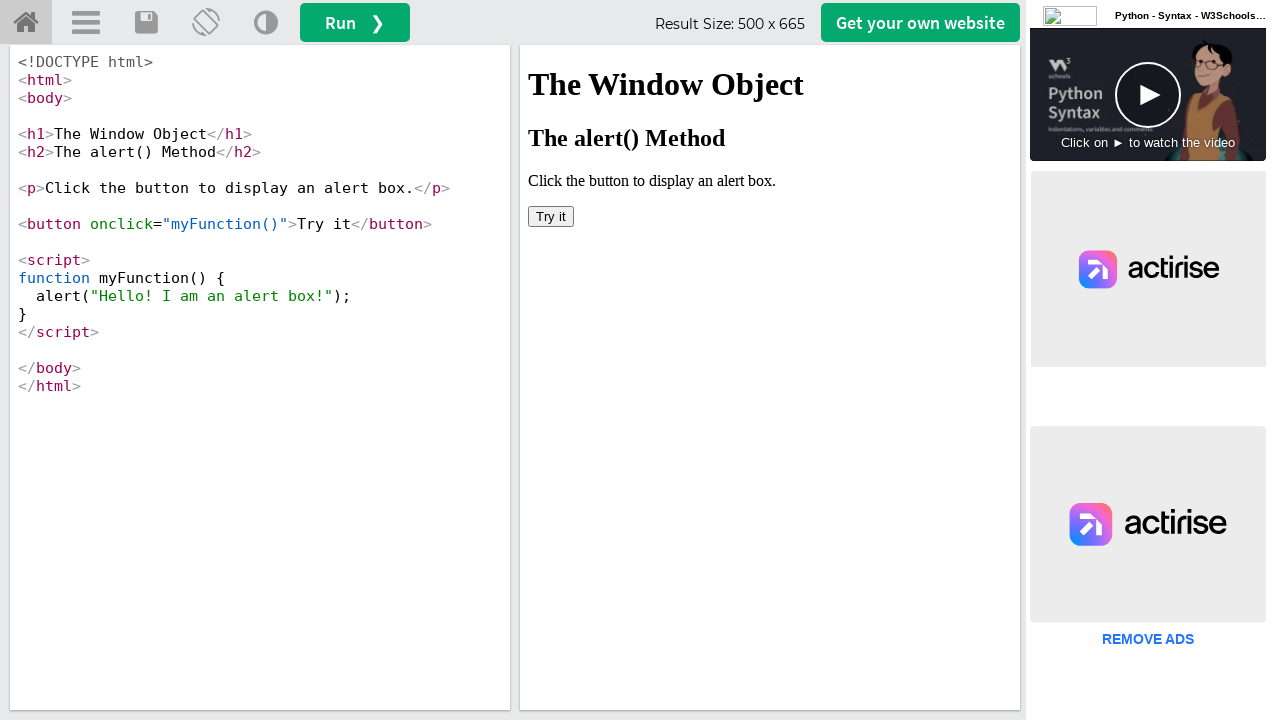

Located iframe with name 'iframeResult'
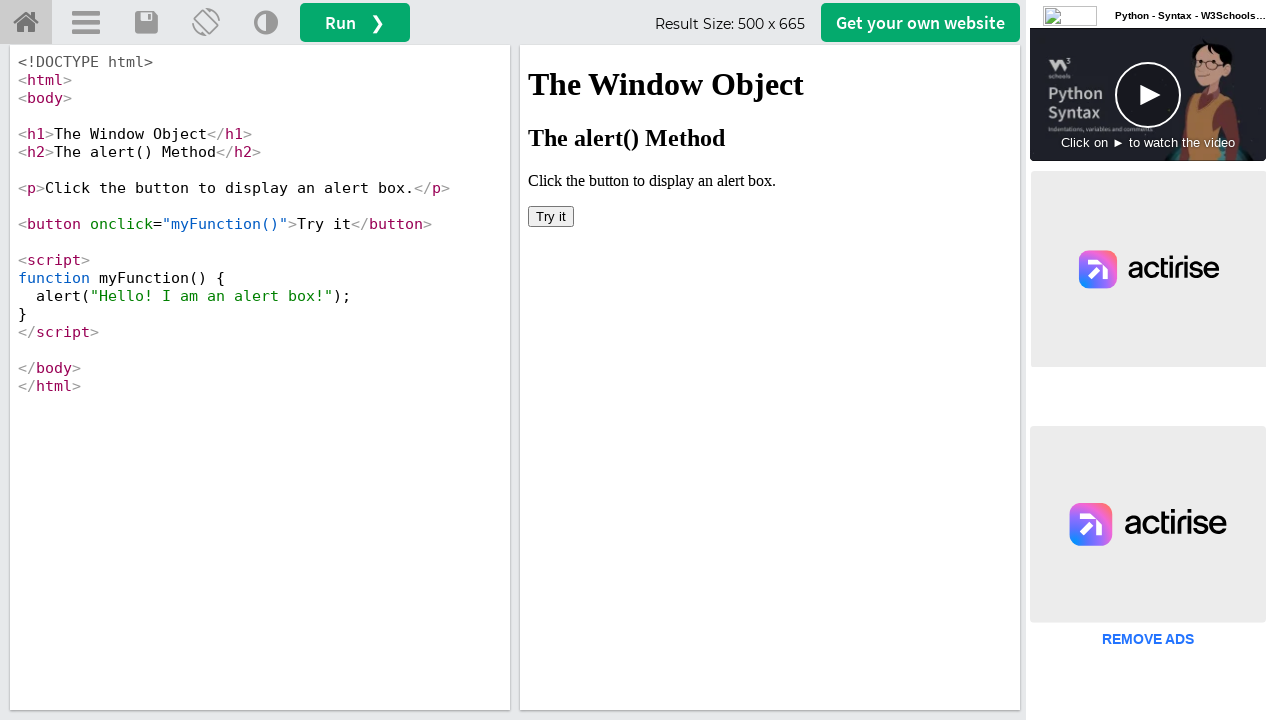

Clicked the 'Try it' button in iframe at (551, 216) on iframe[name='iframeResult'] >> internal:control=enter-frame >> xpath=//button[te
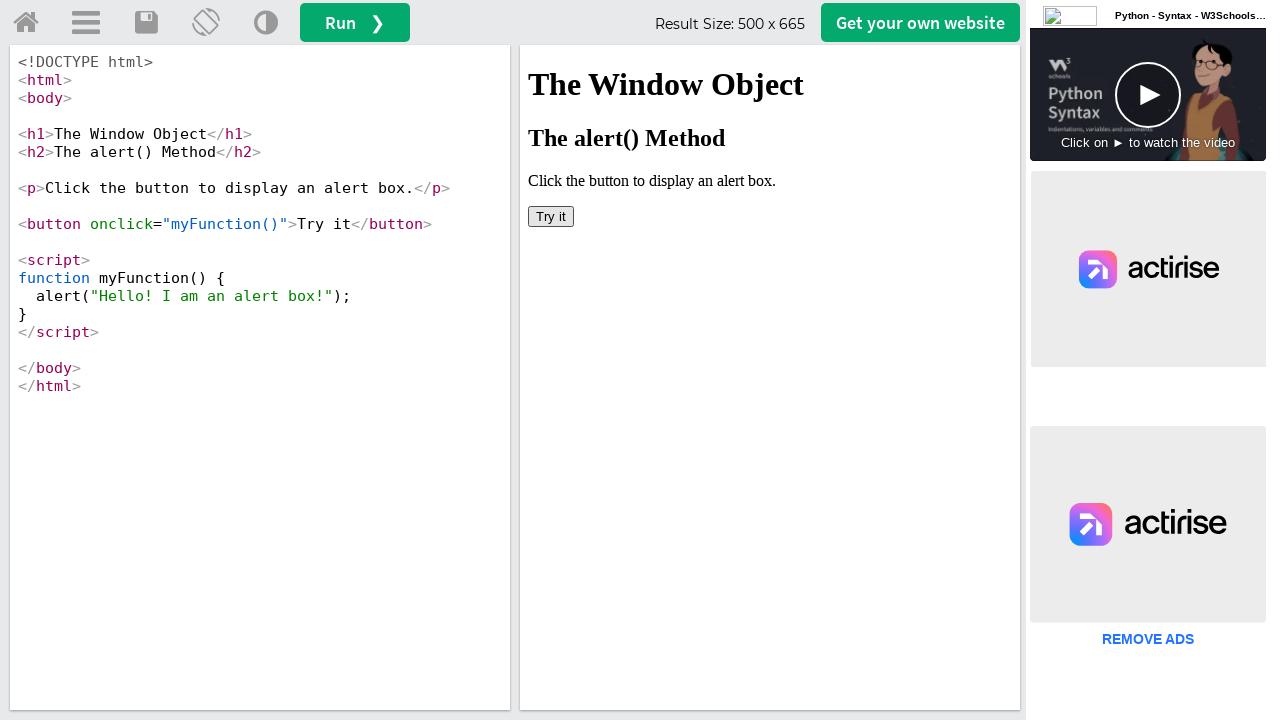

Set up alert dialog handler to accept dialogs
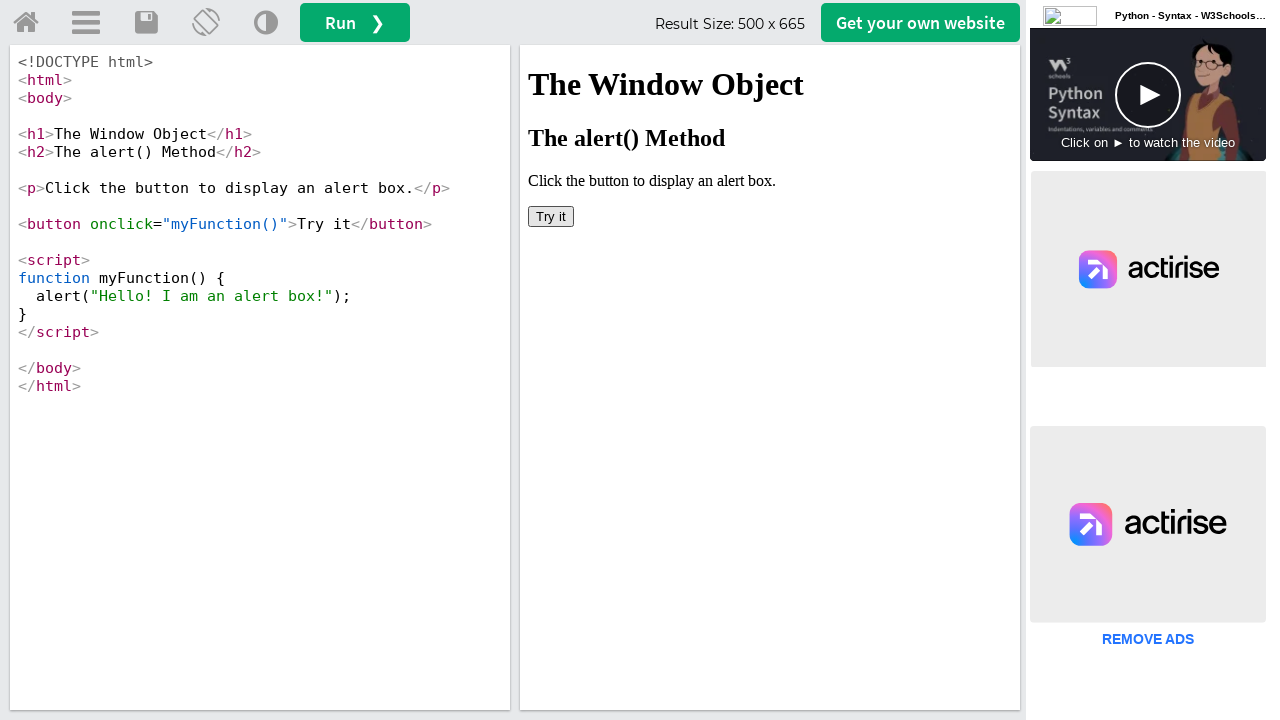

Retrieved text content from body element
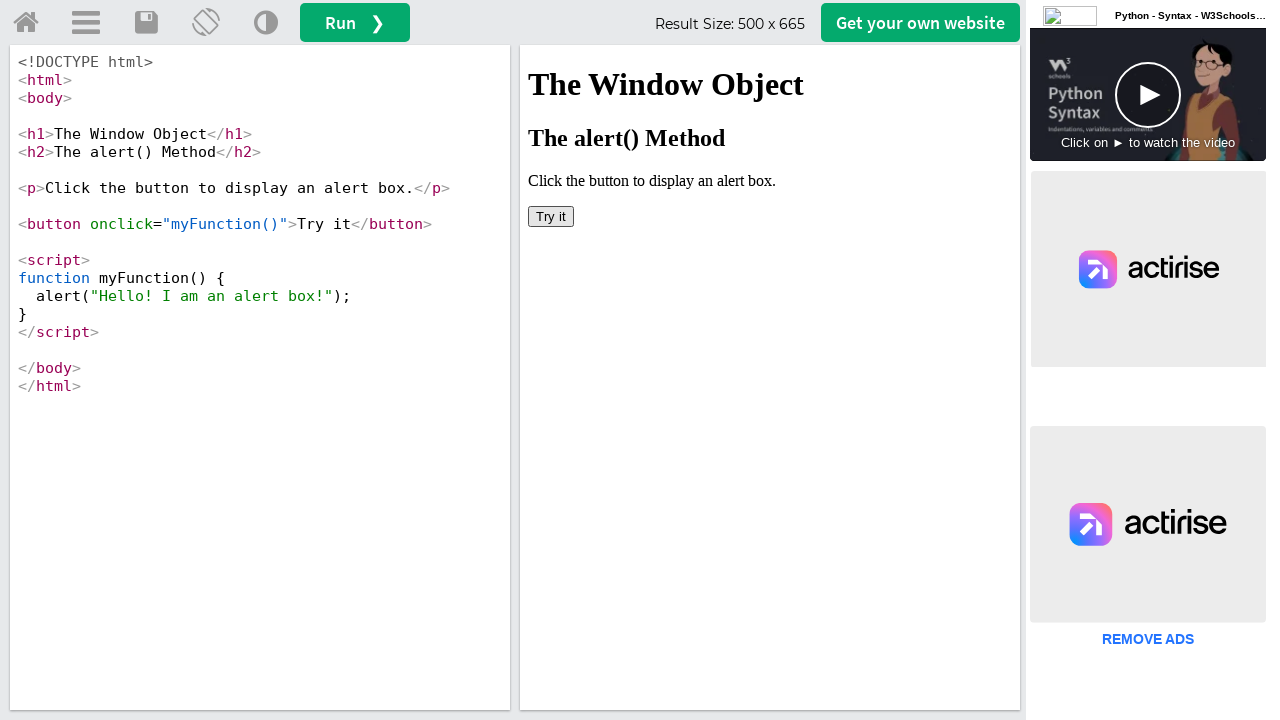

Printed body text to console
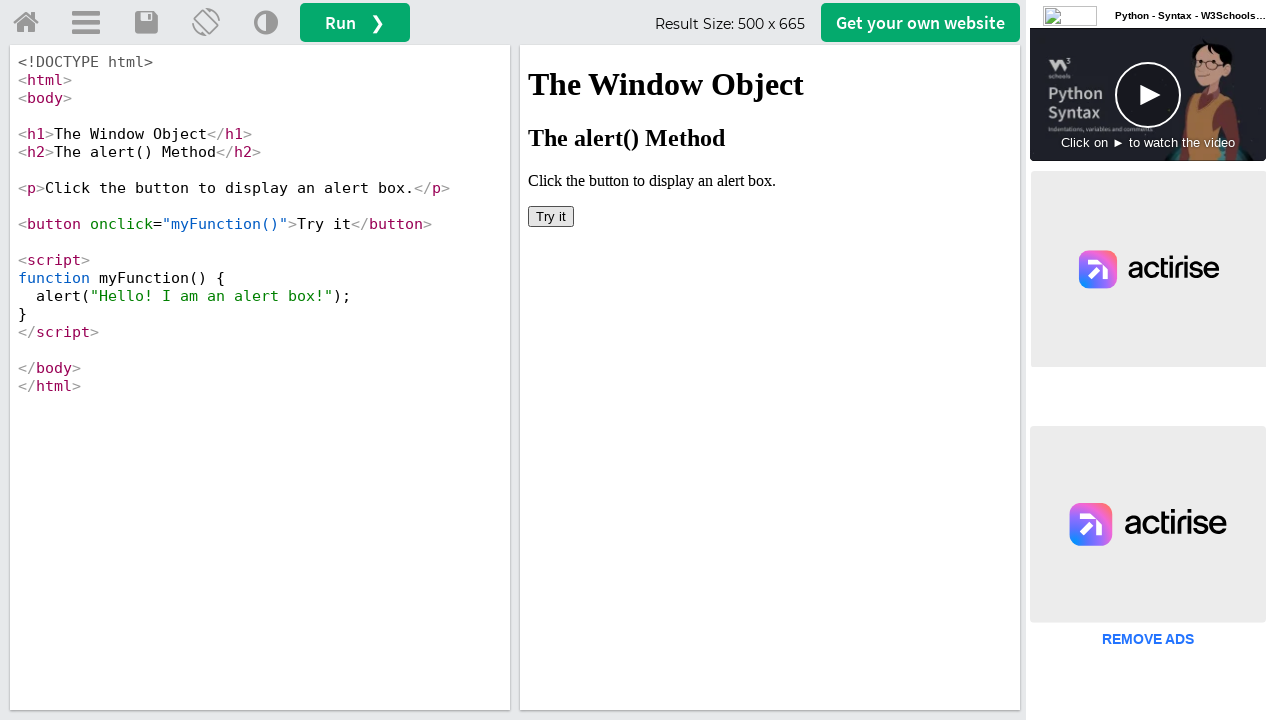

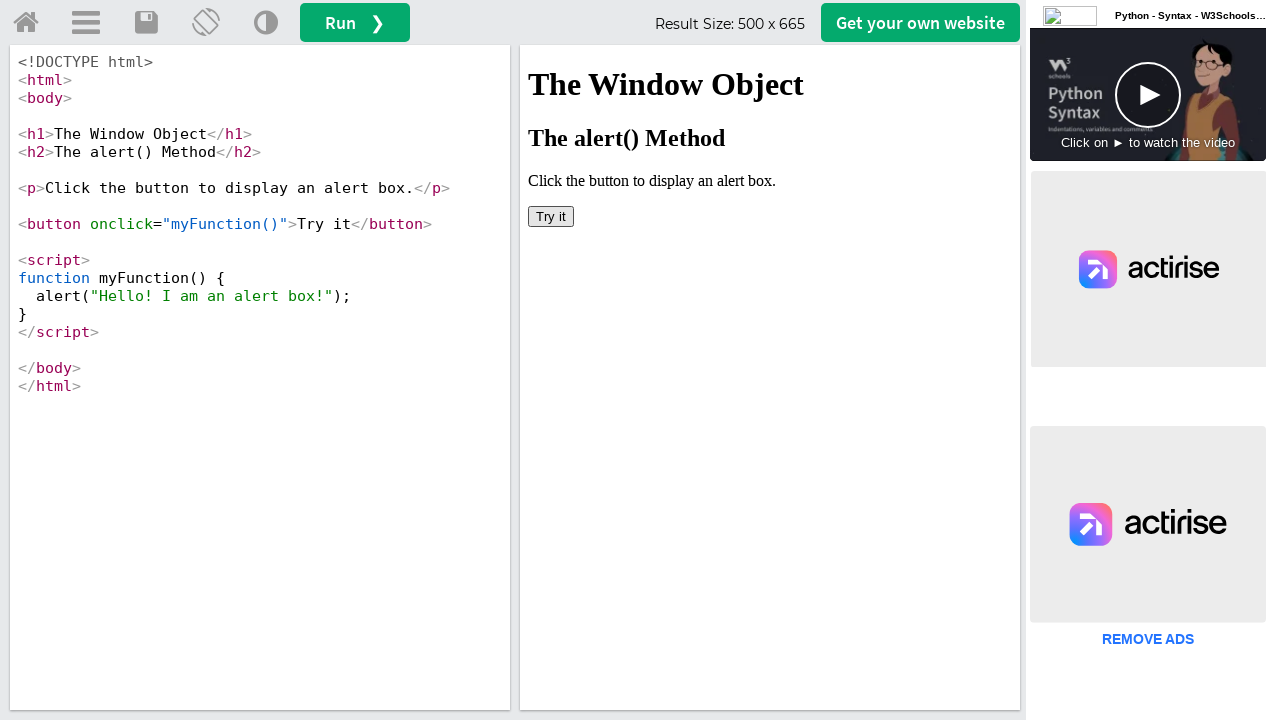